Tests a form interaction exercise that reads a hidden value from an element's attribute, calculates a mathematical result, fills in the answer, selects a checkbox and radio button, and submits the form.

Starting URL: http://suninjuly.github.io/get_attribute.html

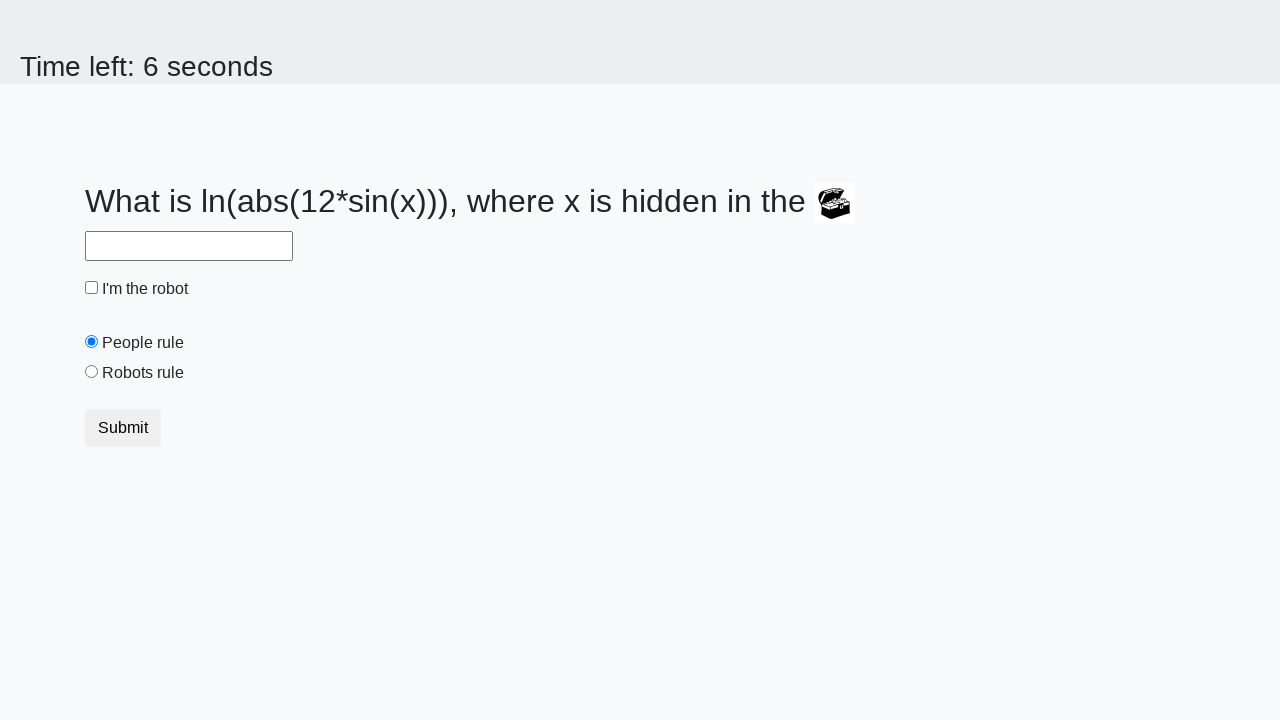

Located the treasure element
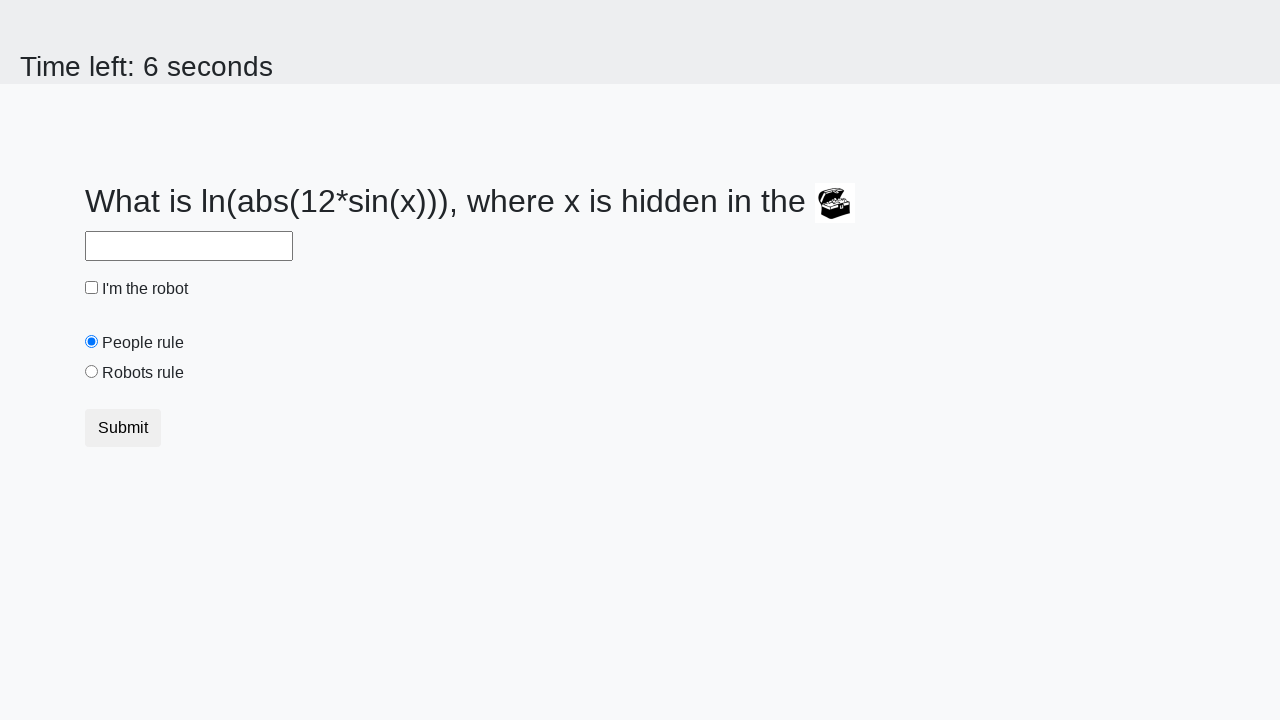

Retrieved hidden valuex attribute from treasure element
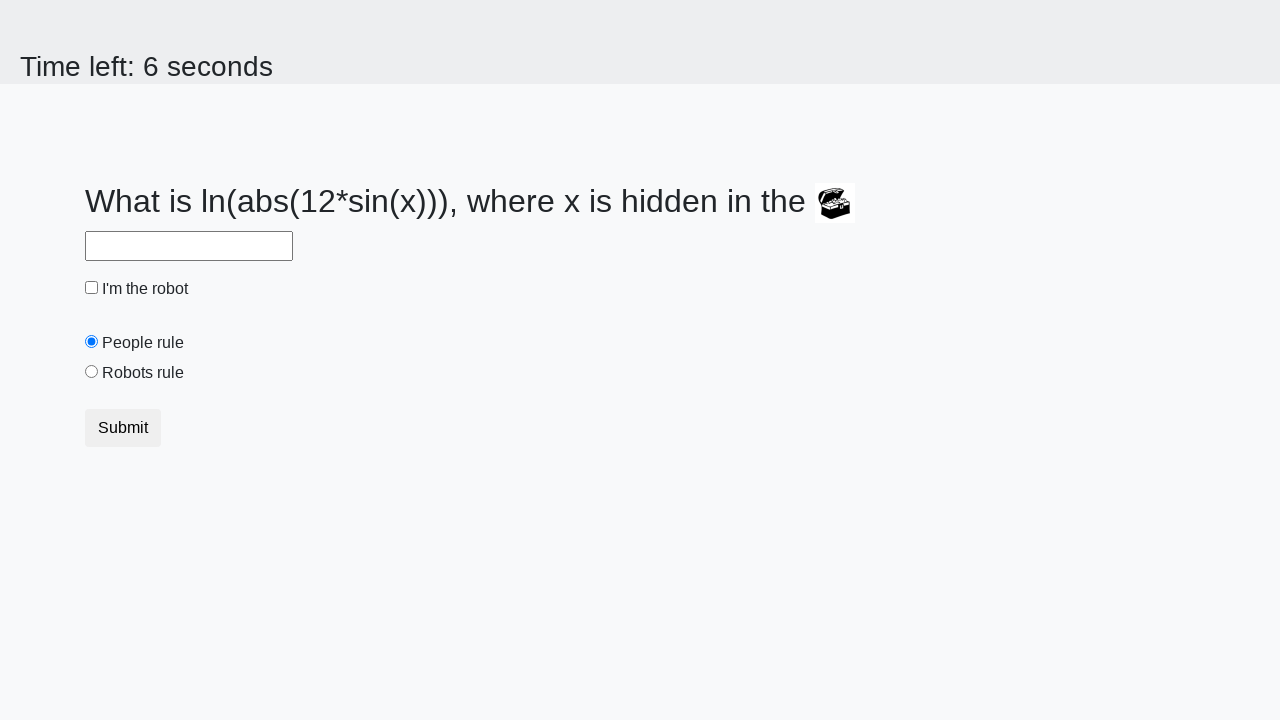

Calculated mathematical answer: 2.3683370047573846
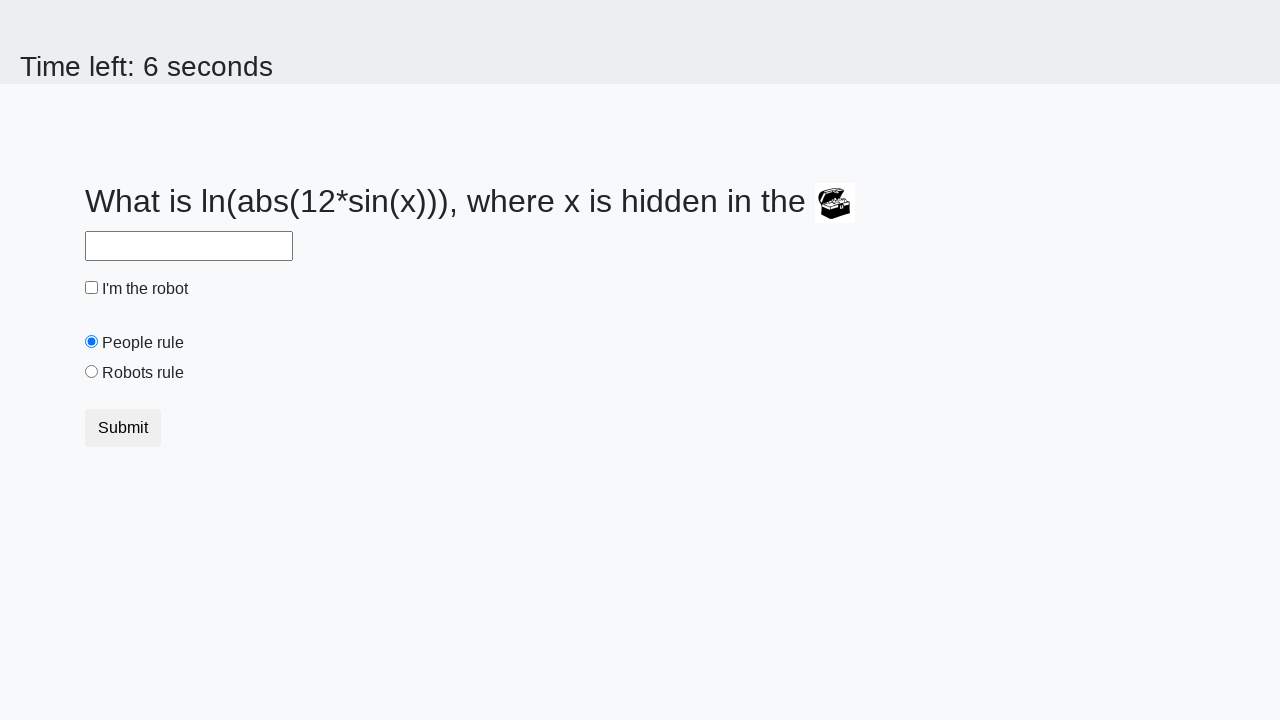

Filled answer field with calculated value on #answer
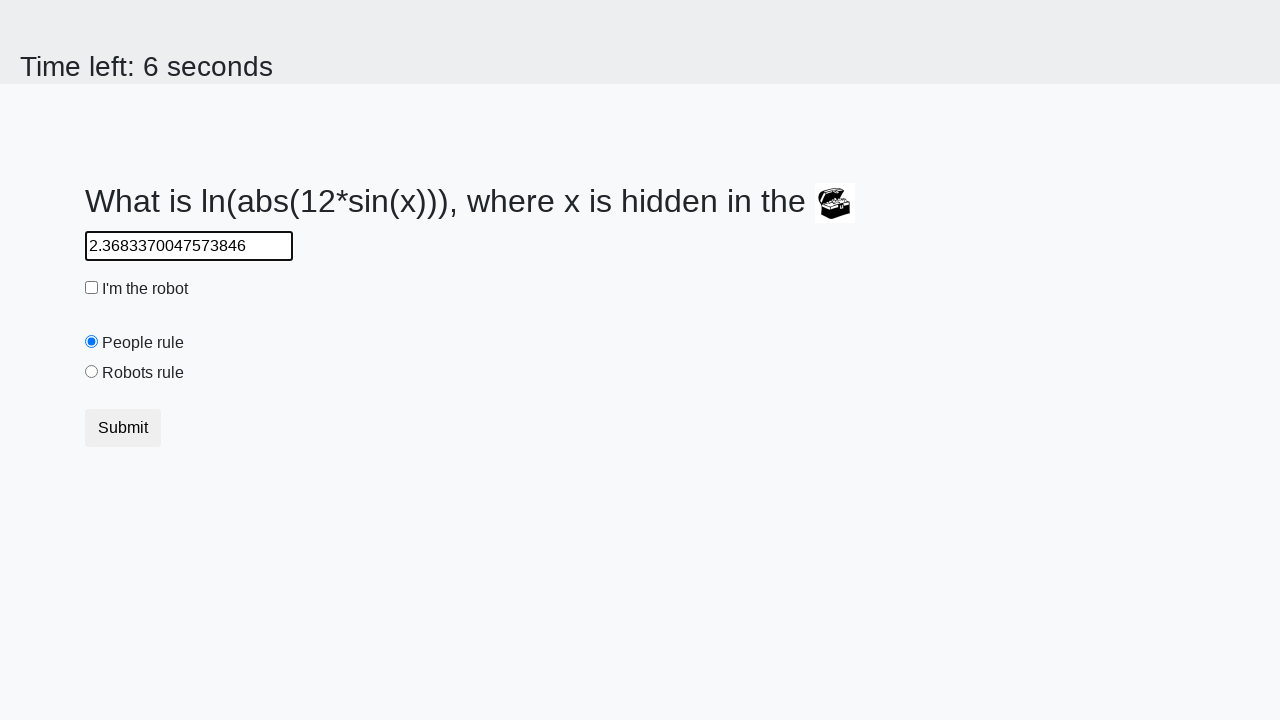

Clicked the robot checkbox at (92, 288) on #robotCheckbox
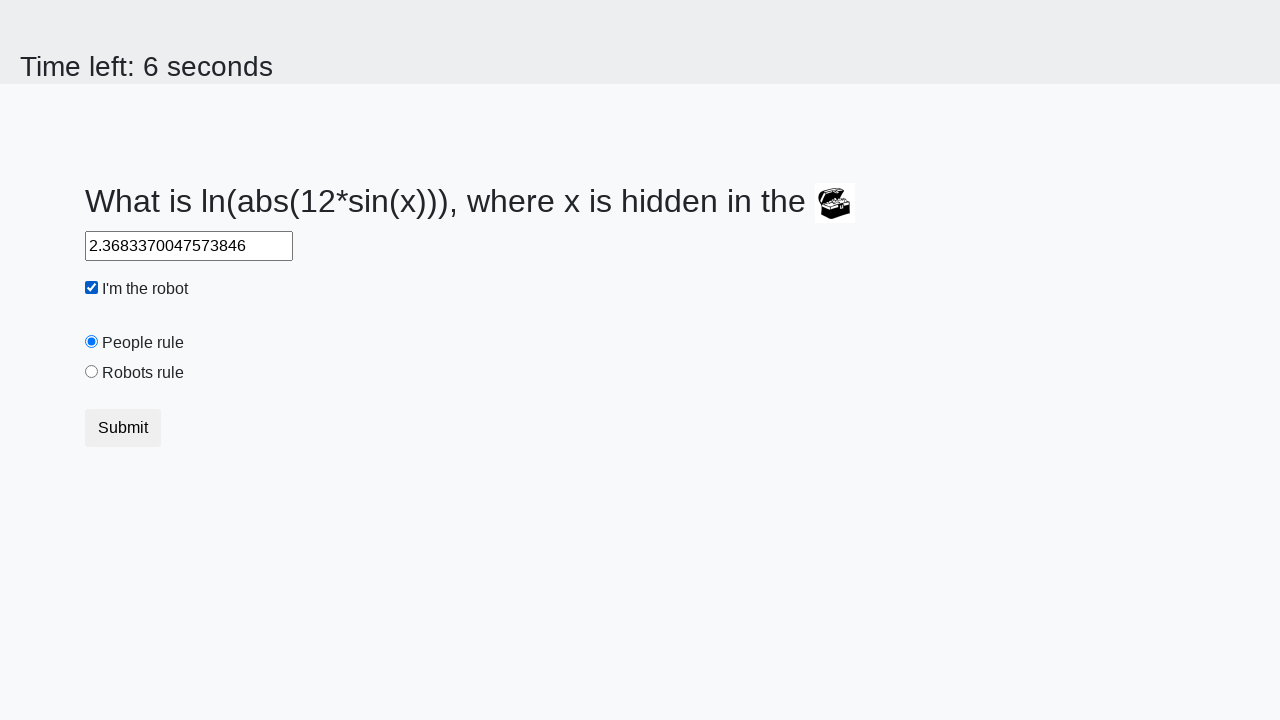

Clicked the robots rule radio button at (92, 372) on #robotsRule
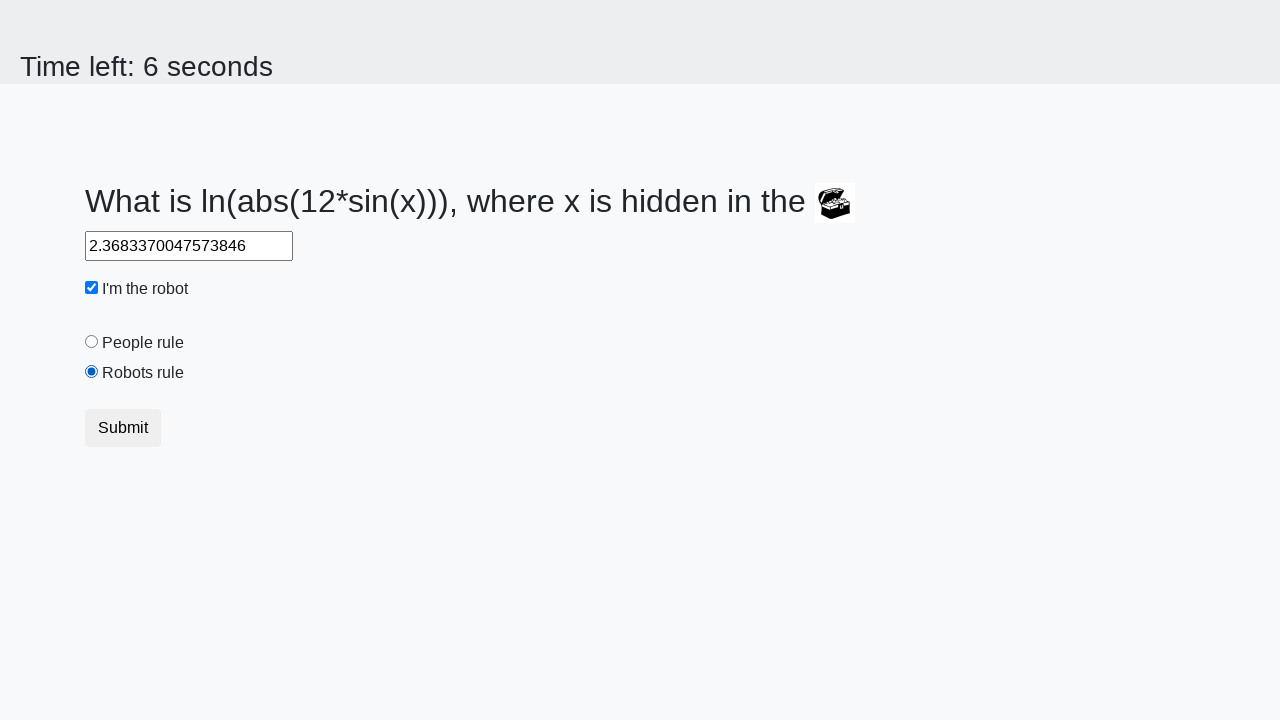

Clicked the submit button at (123, 428) on .btn.btn-default
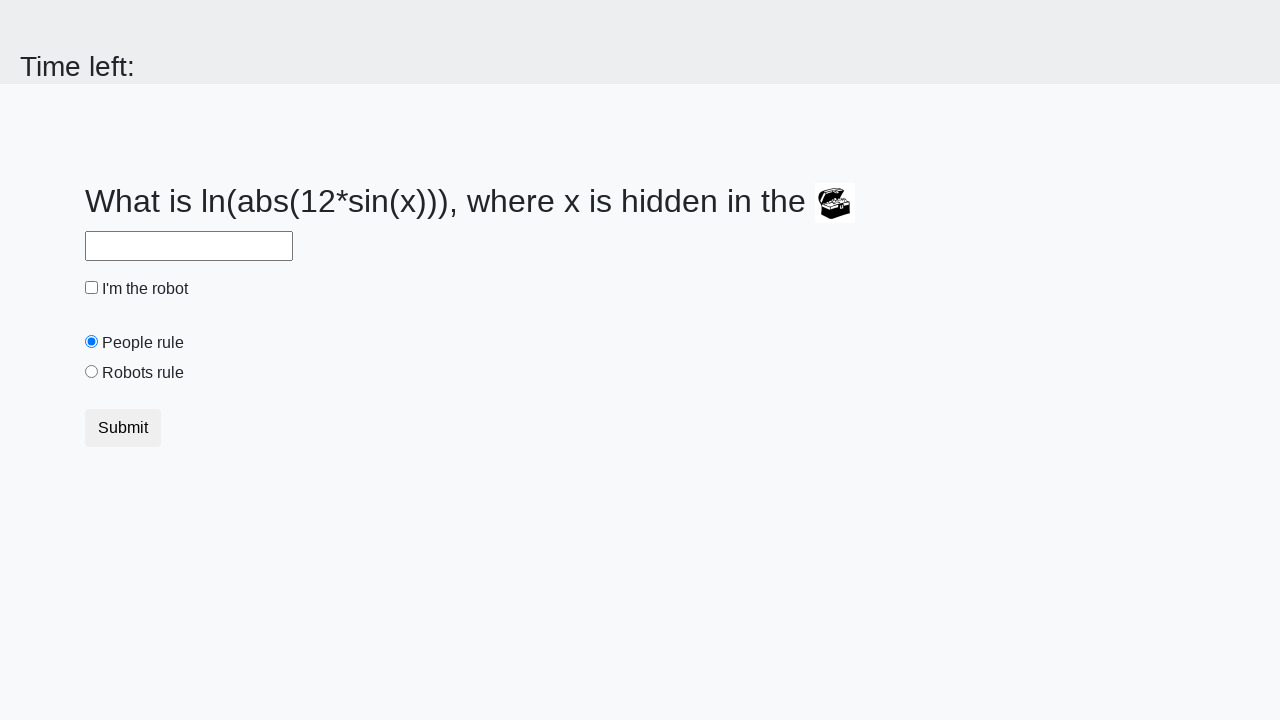

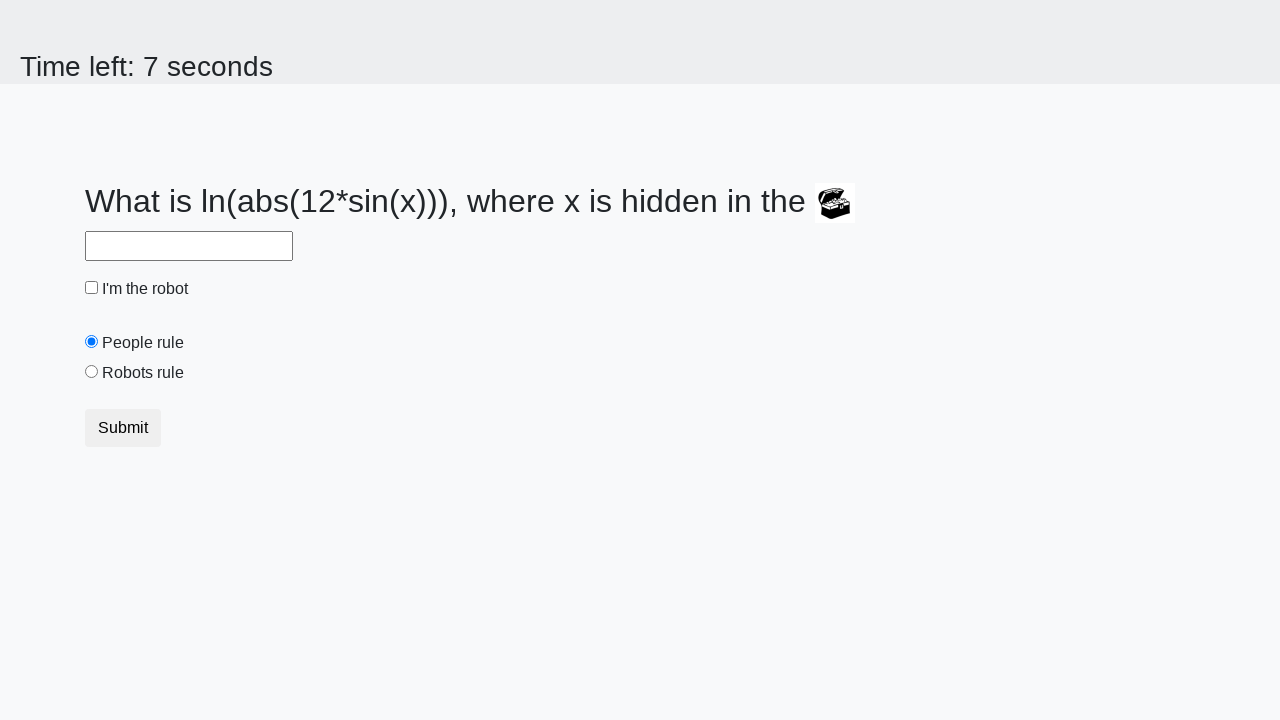